Tests adding specific products (Cucumber and Beetroot) to the shopping cart on an e-commerce practice site by finding products by name and clicking their "ADD TO CART" buttons.

Starting URL: https://rahulshettyacademy.com/seleniumPractise/#/

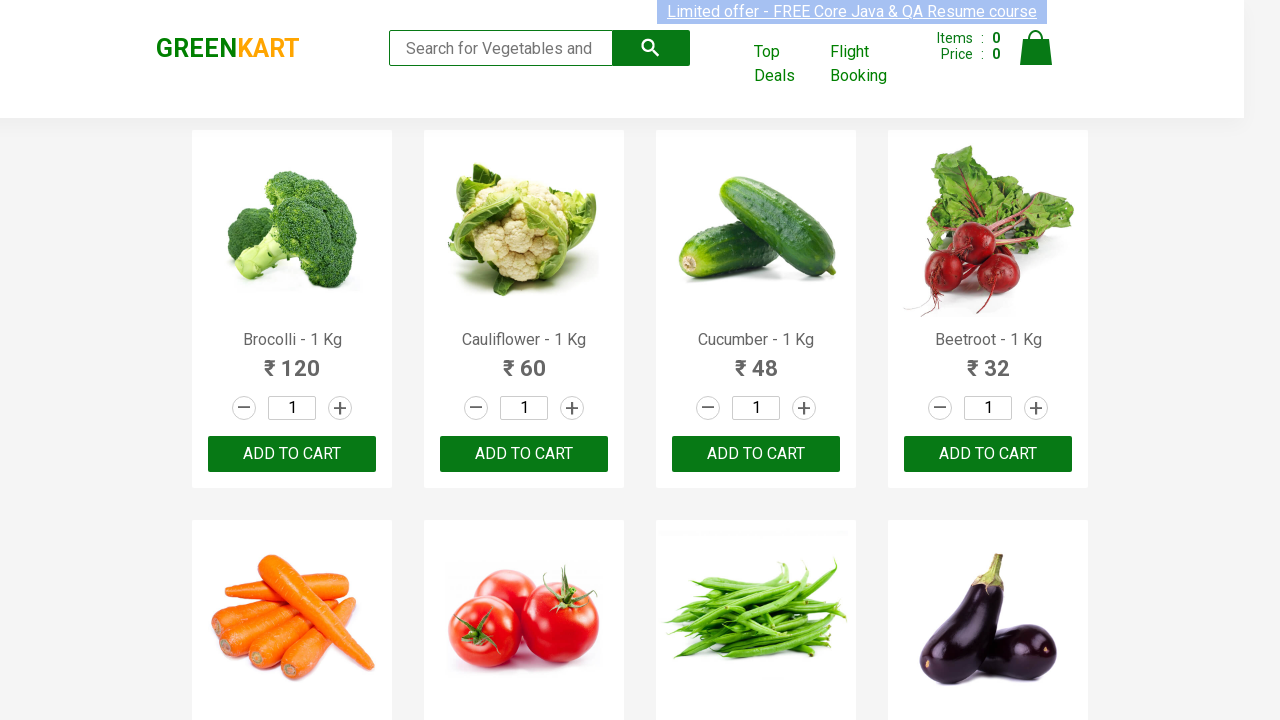

Waited for product names to load on the page
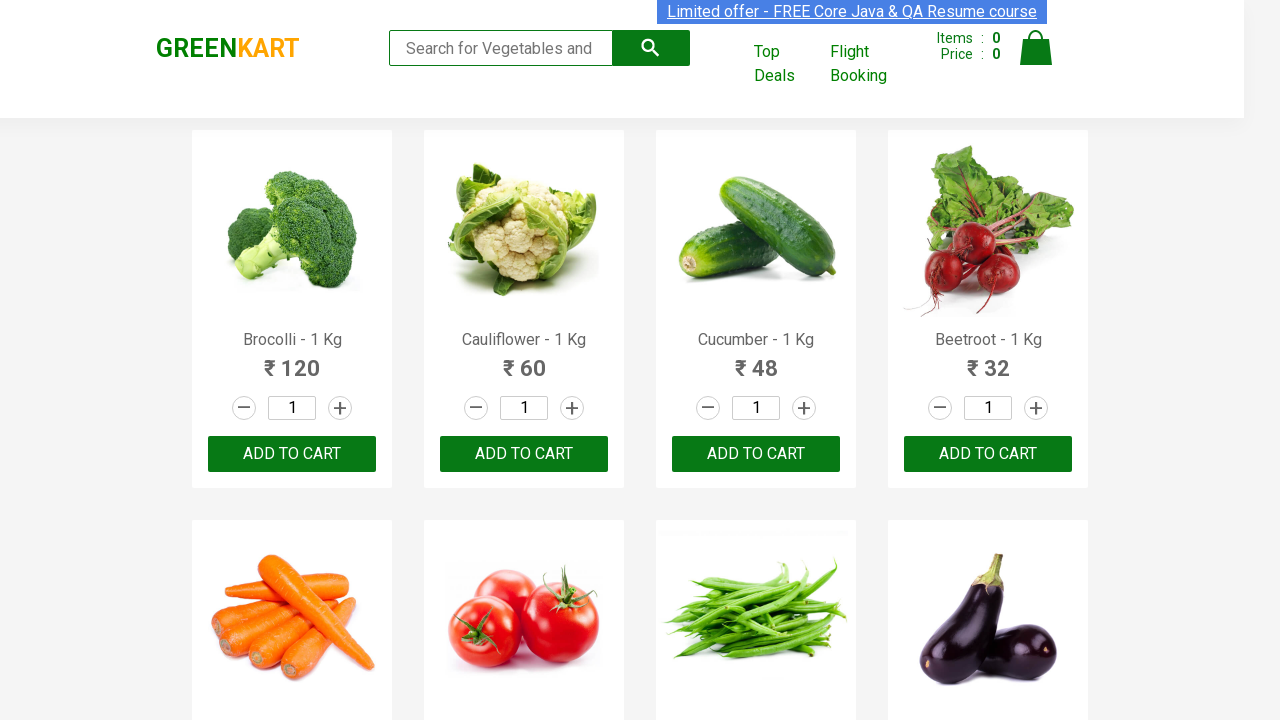

Retrieved all product name elements from the page
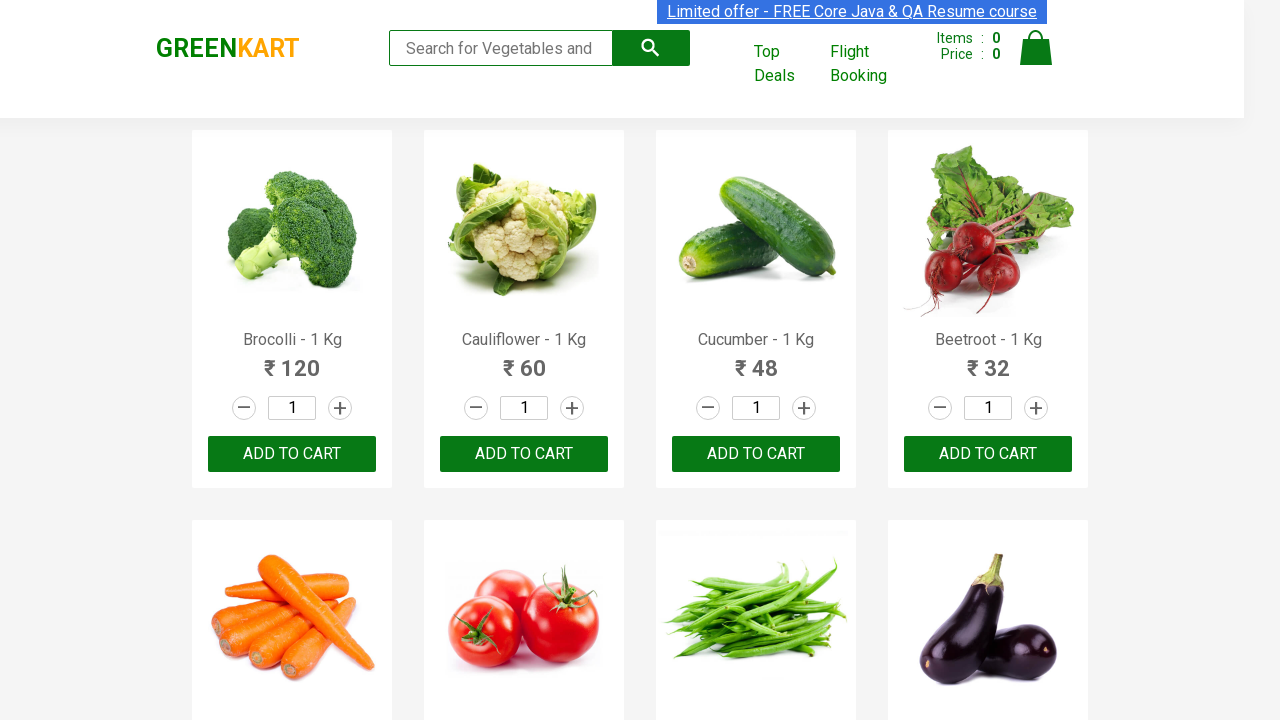

Clicked ADD TO CART button for Cucumber at (756, 454) on button:text('ADD TO CART') >> nth=2
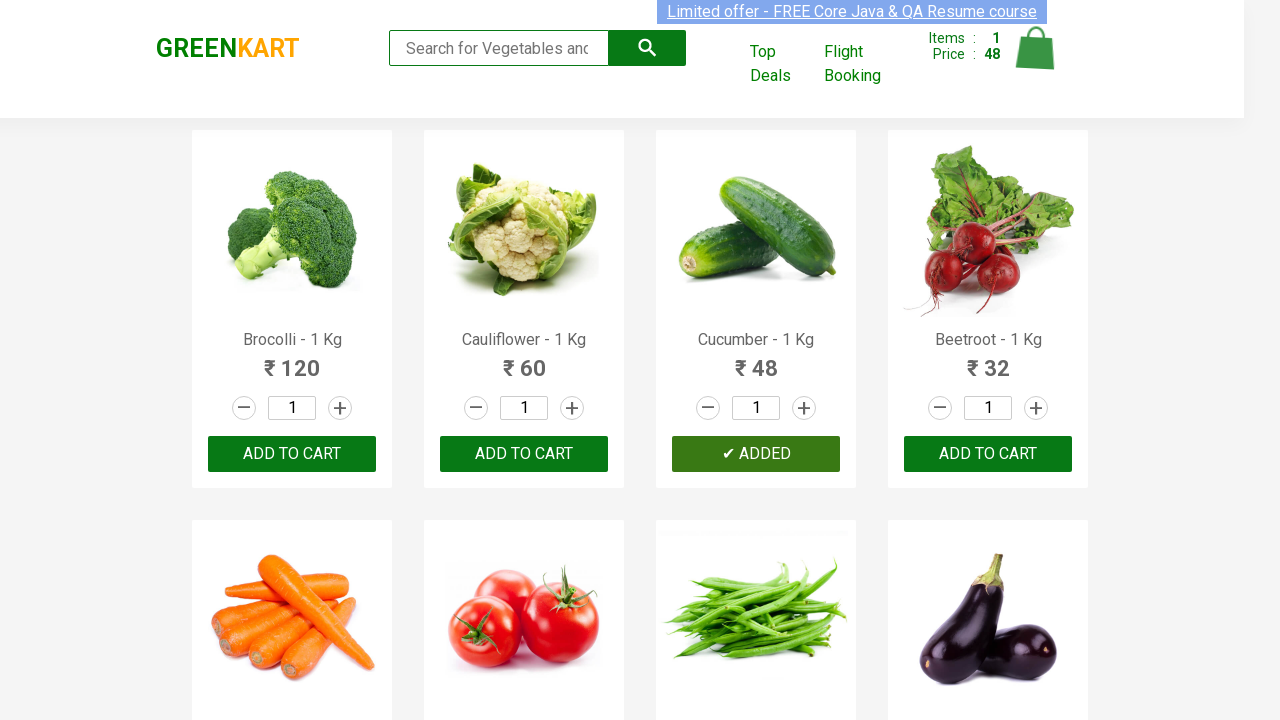

Clicked ADD TO CART button for Beetroot at (292, 360) on button:text('ADD TO CART') >> nth=3
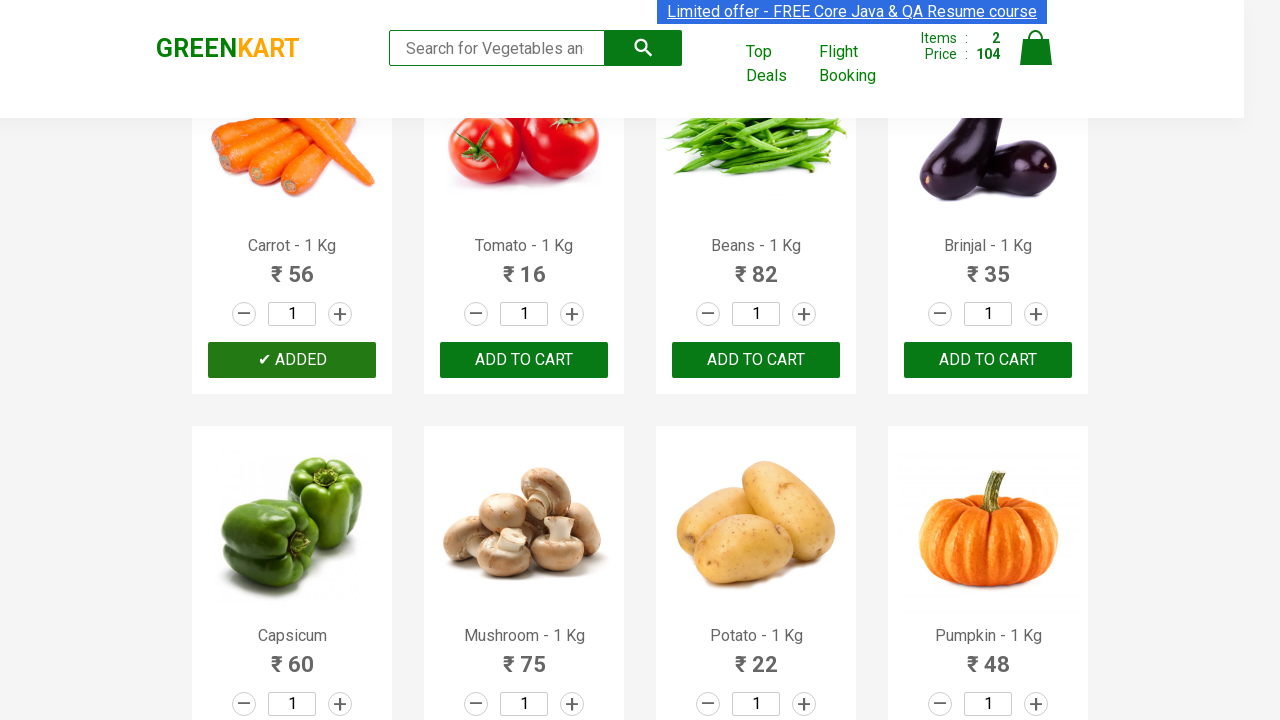

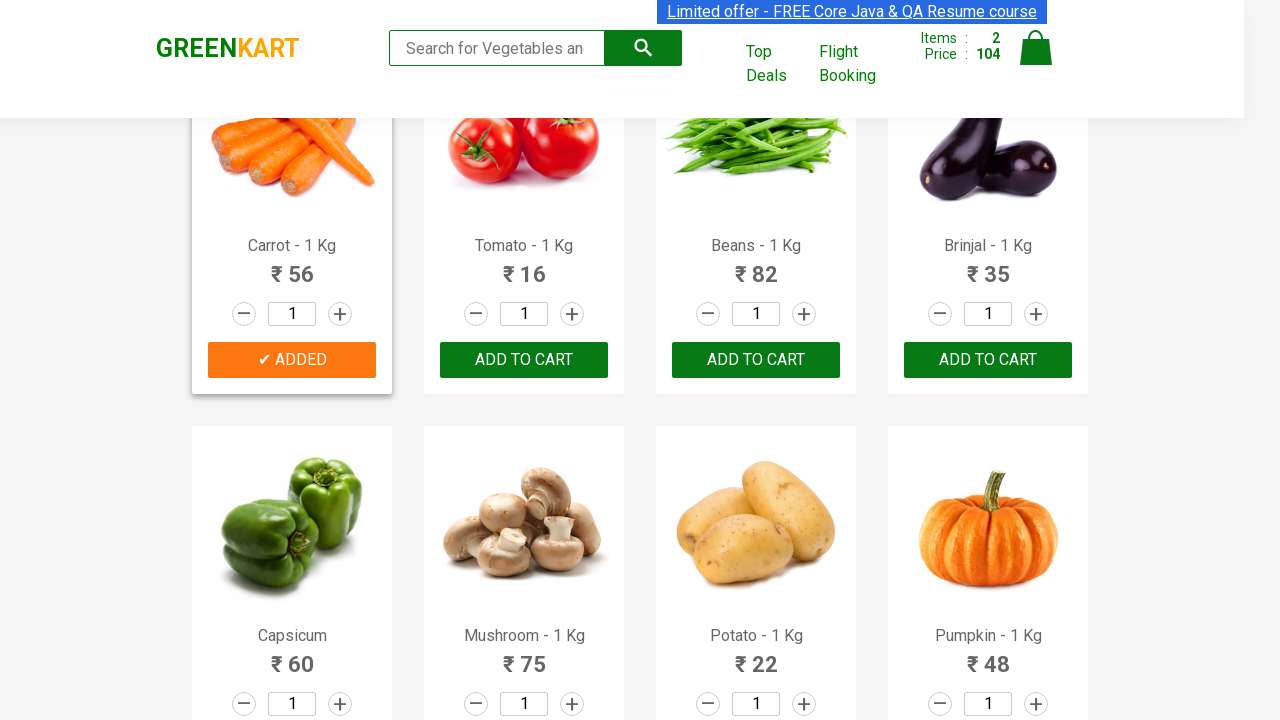